Tests JavaScript alert handling by triggering different alert types (simple alert and confirm dialog) and interacting with them

Starting URL: https://www.hyrtutorials.com/p/alertsdemo.html

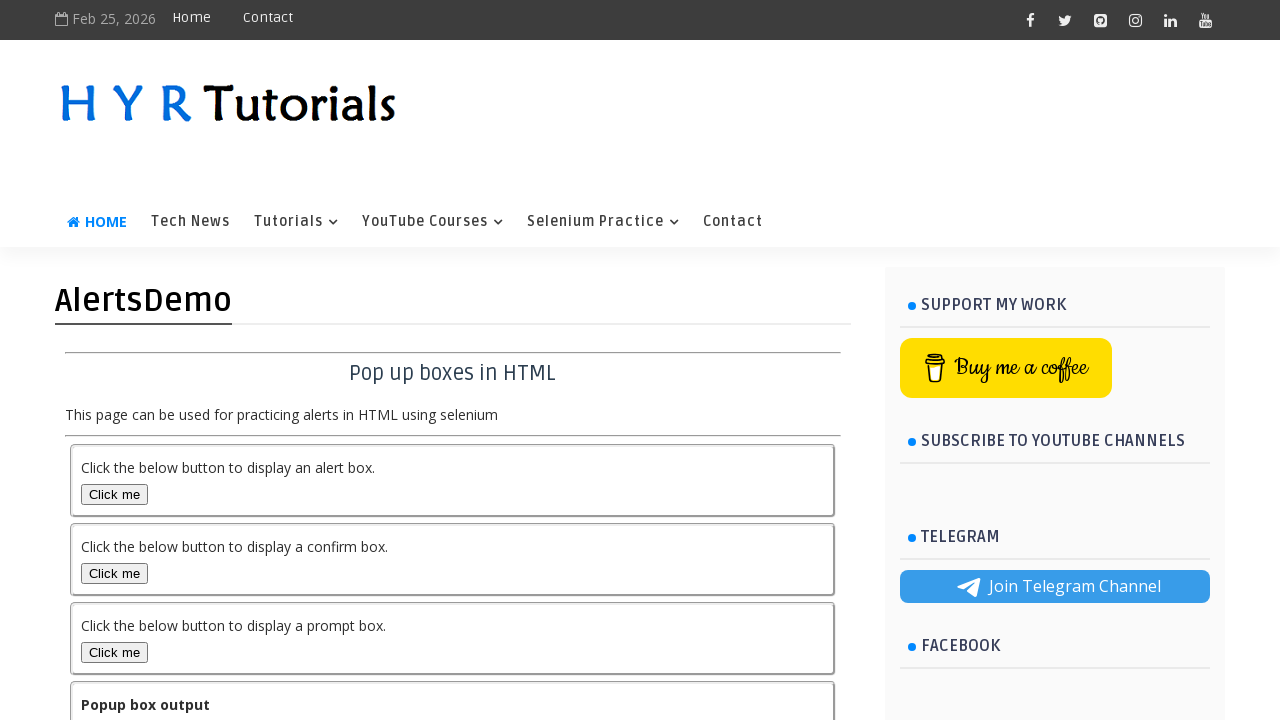

Clicked button to trigger simple alert at (114, 494) on #alertBox
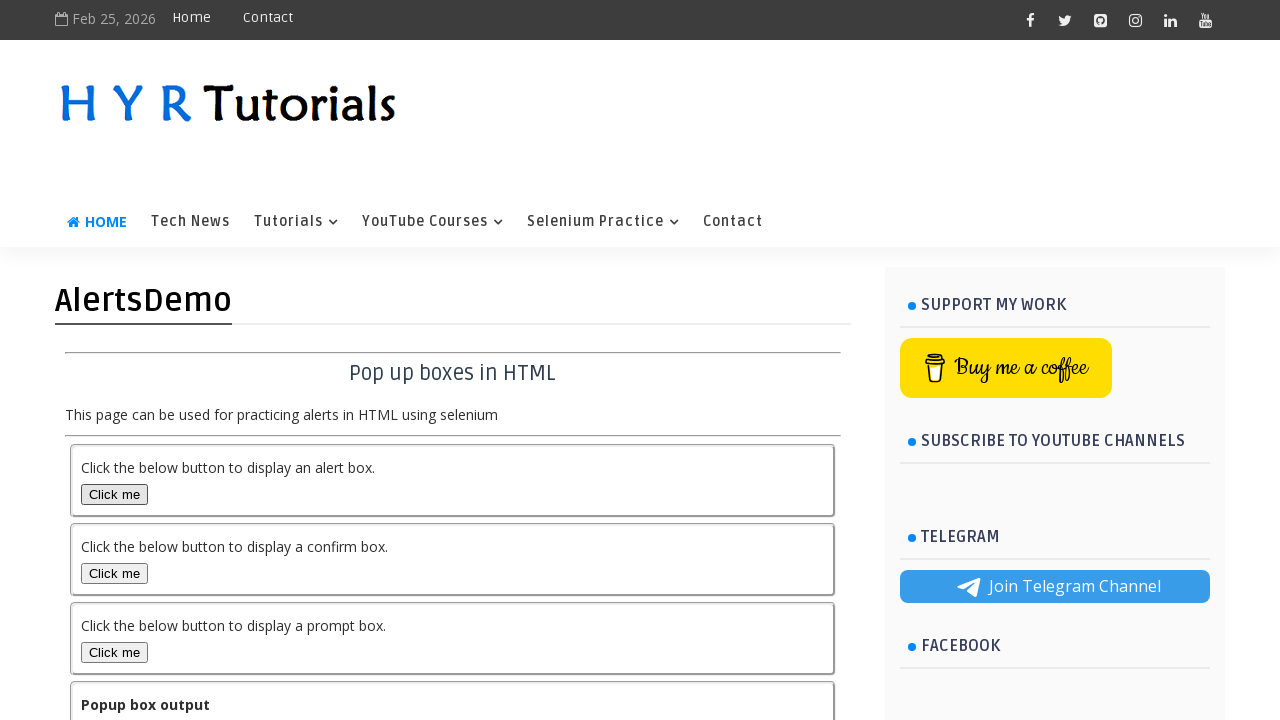

Set up dialog handler to accept alerts
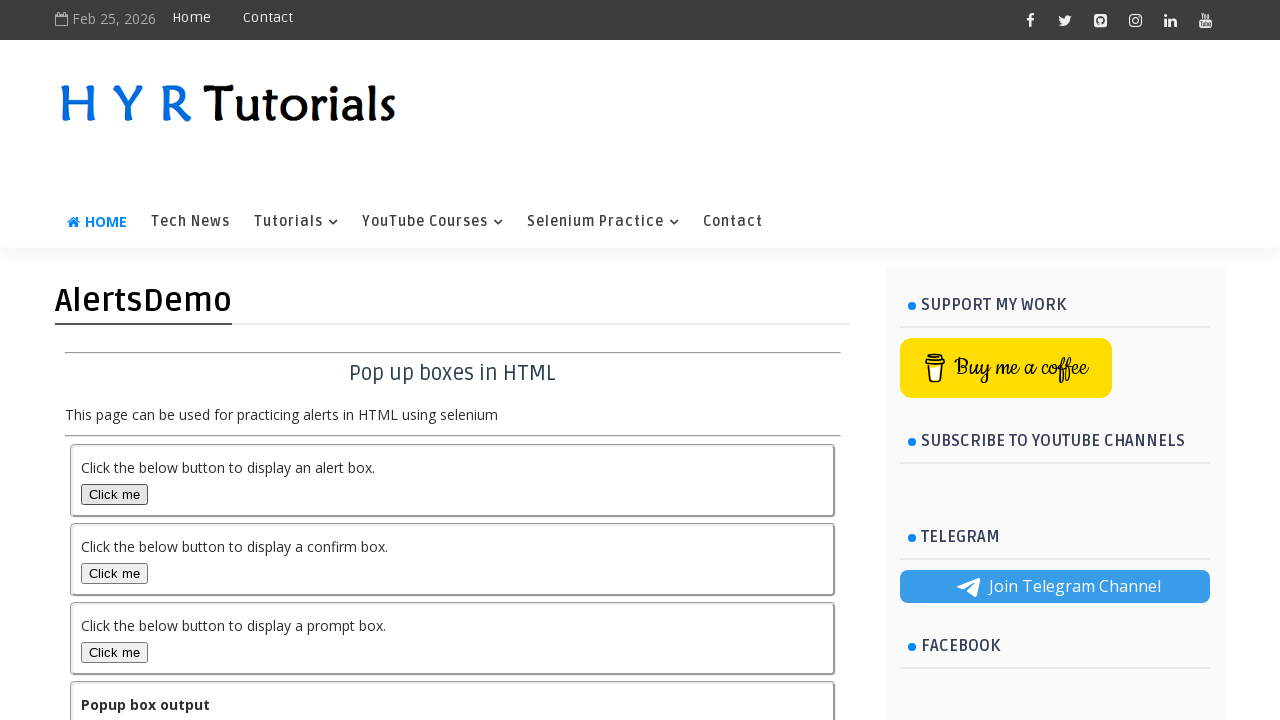

Waited 500ms for alert to be handled
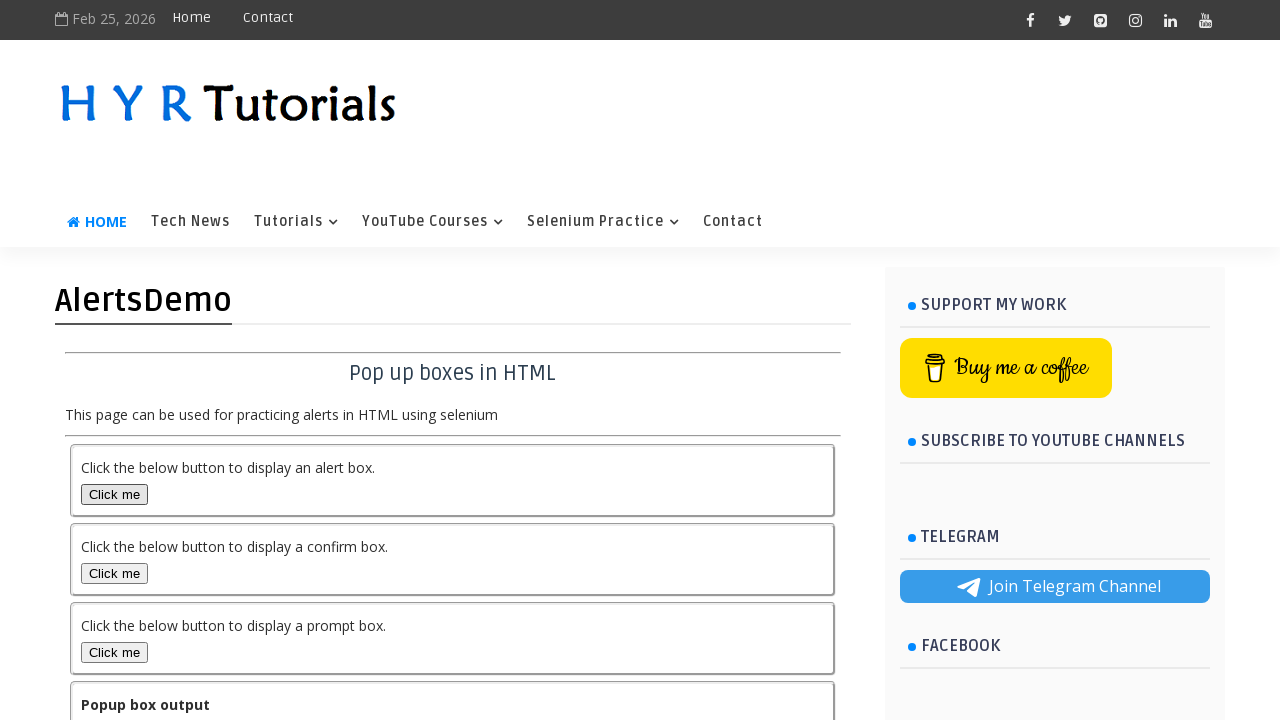

Clicked button to trigger confirm dialog at (114, 573) on #confirmBox
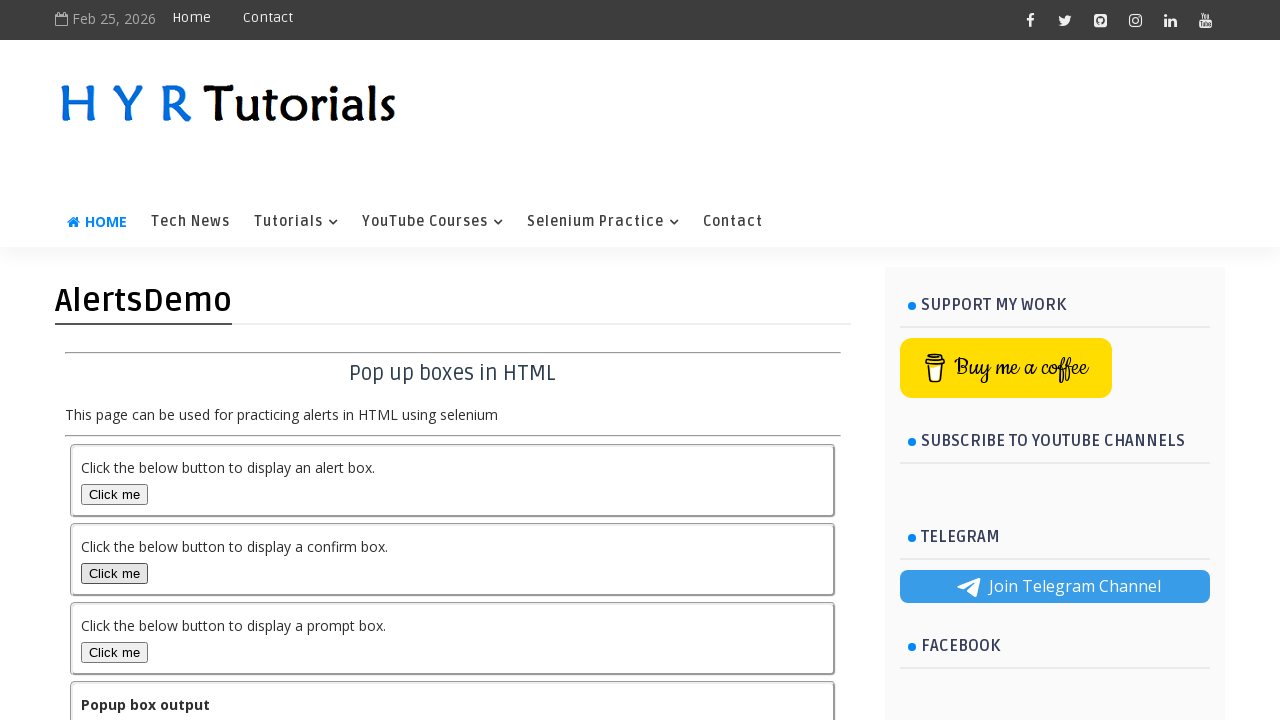

Set up dialog handler to dismiss confirm dialog
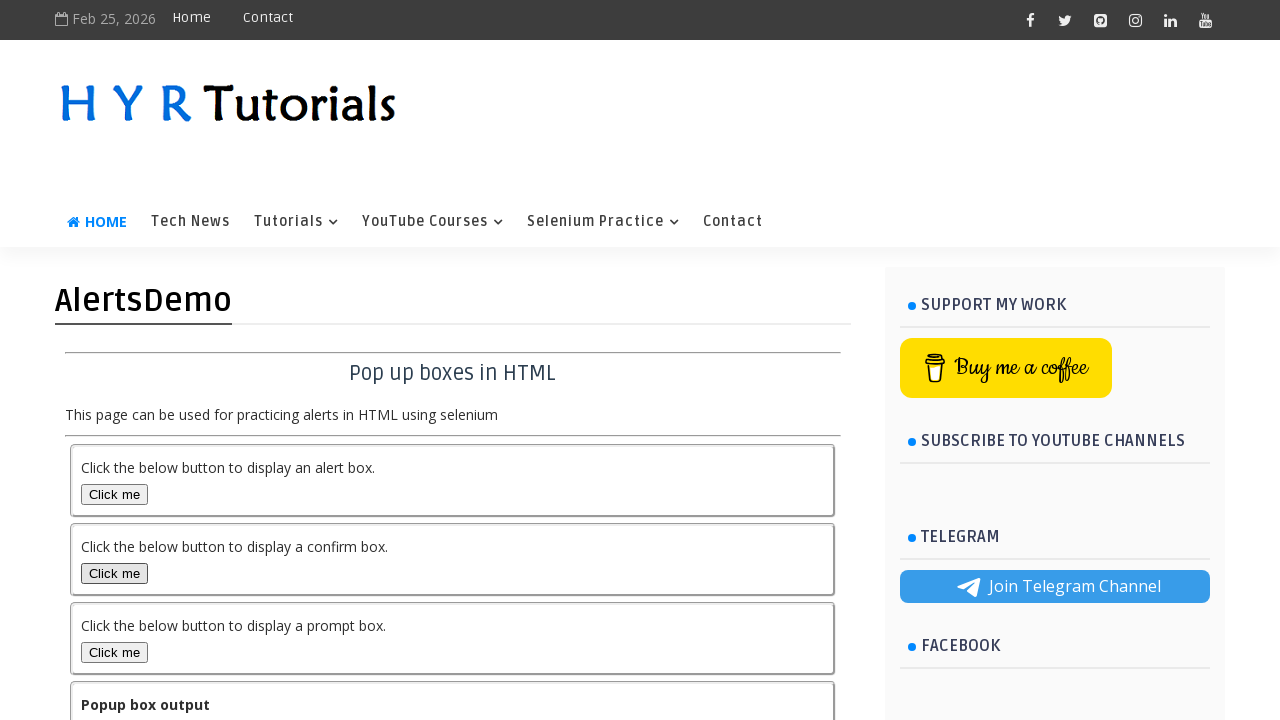

Waited 500ms for confirm dialog to be handled
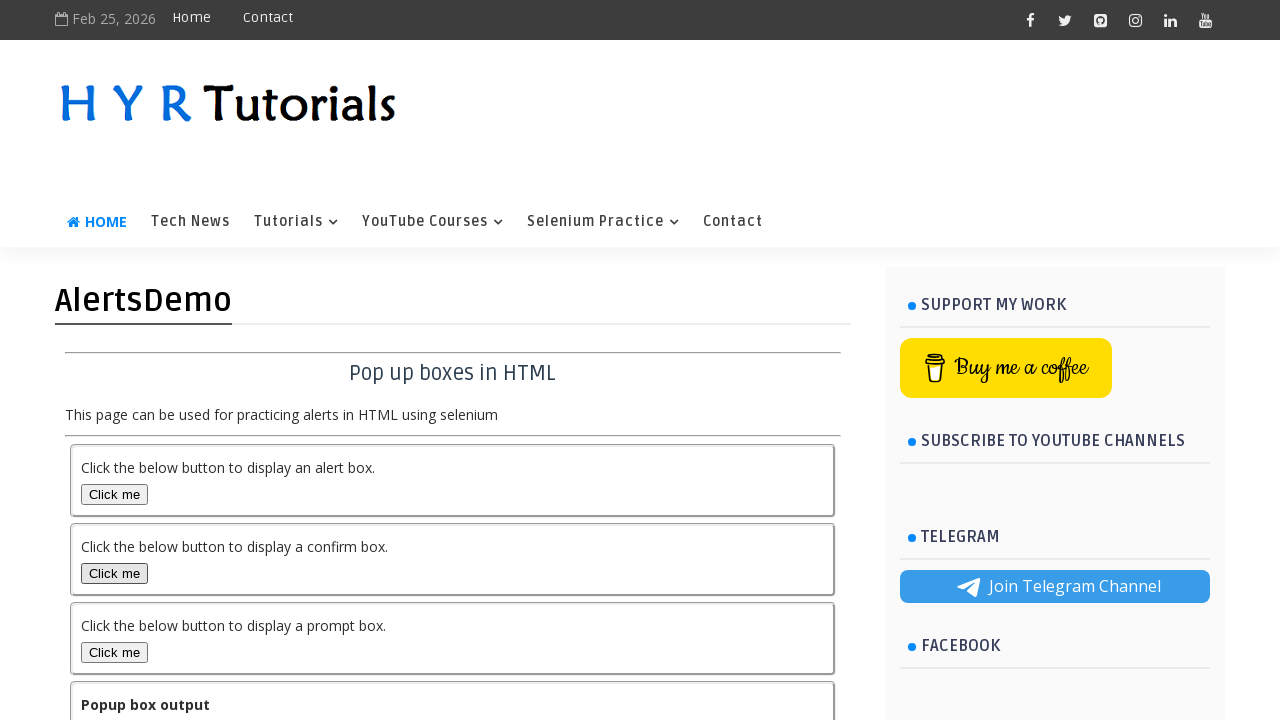

Verified output element is present on page
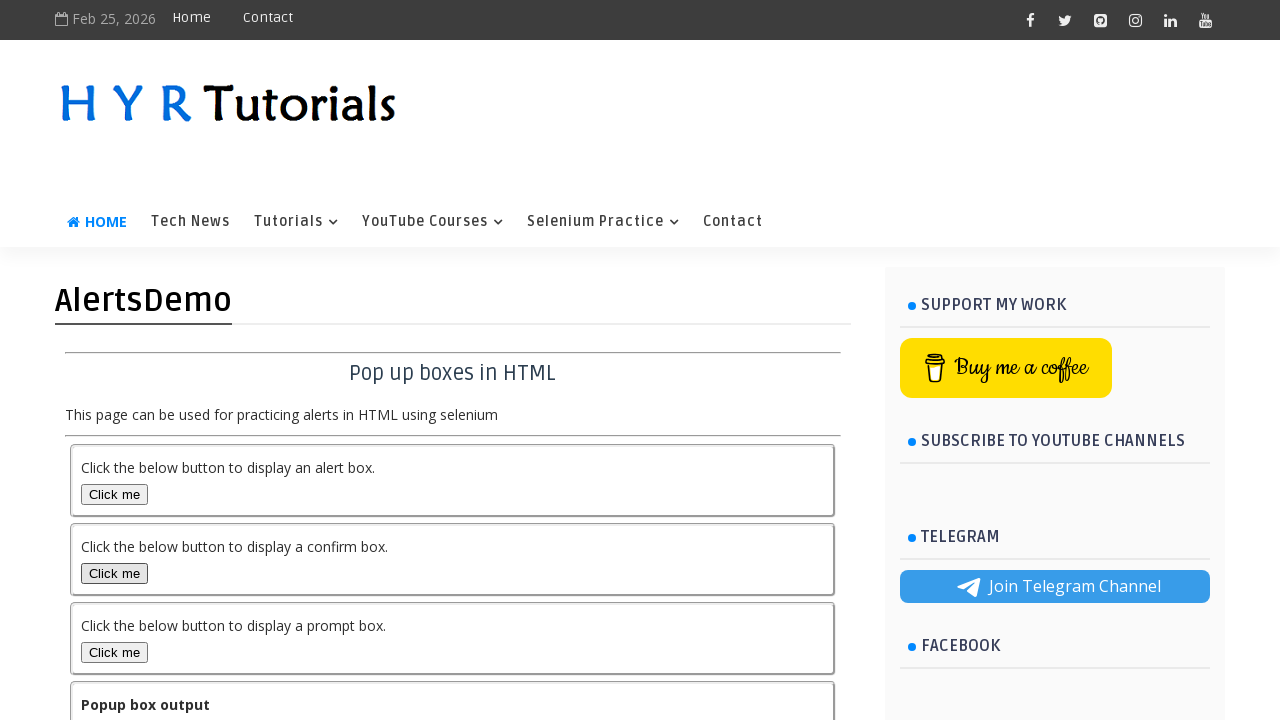

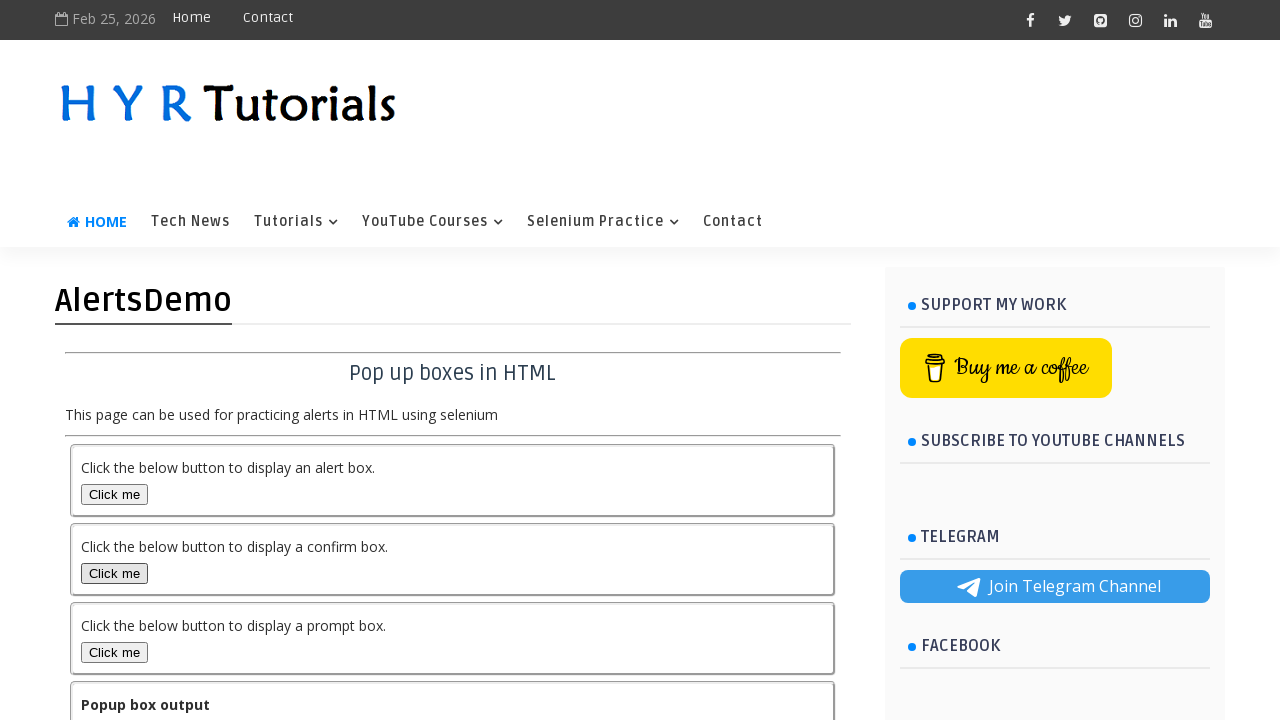